Tests the Not Found API link returns a 404 response message

Starting URL: https://demoqa.com

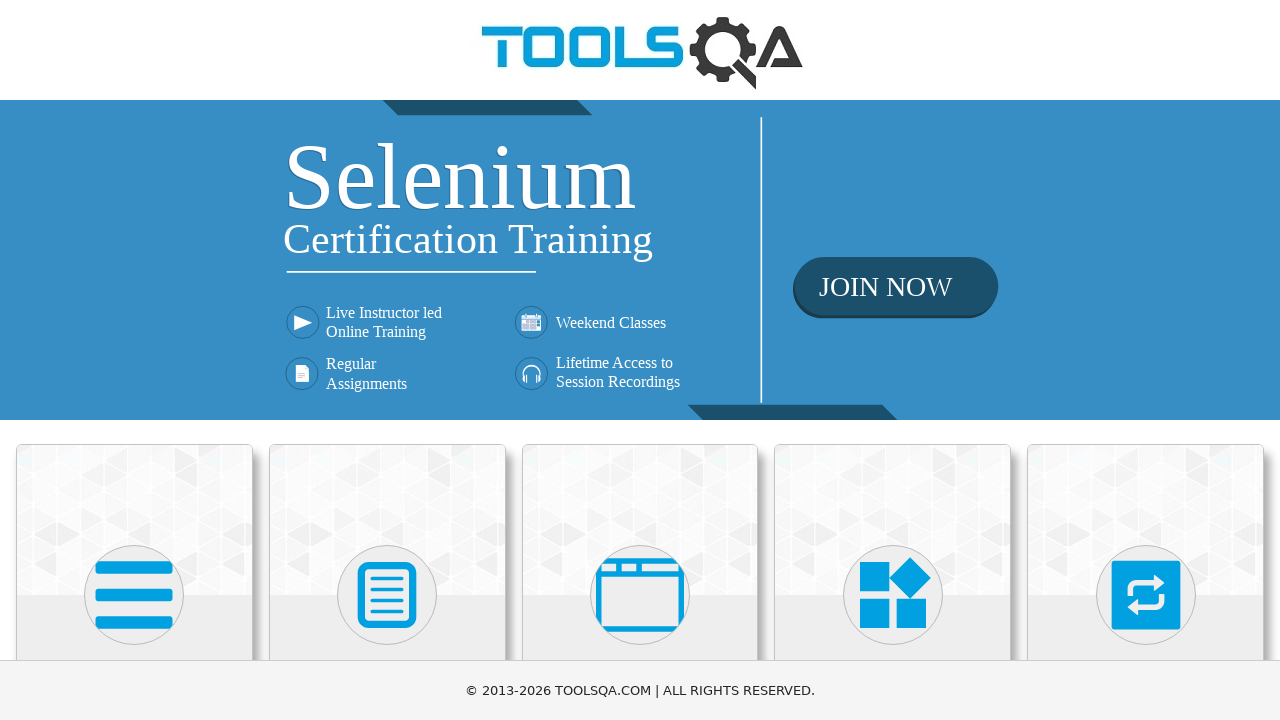

Clicked on Elements card to navigate to Elements page at (134, 360) on text=Elements
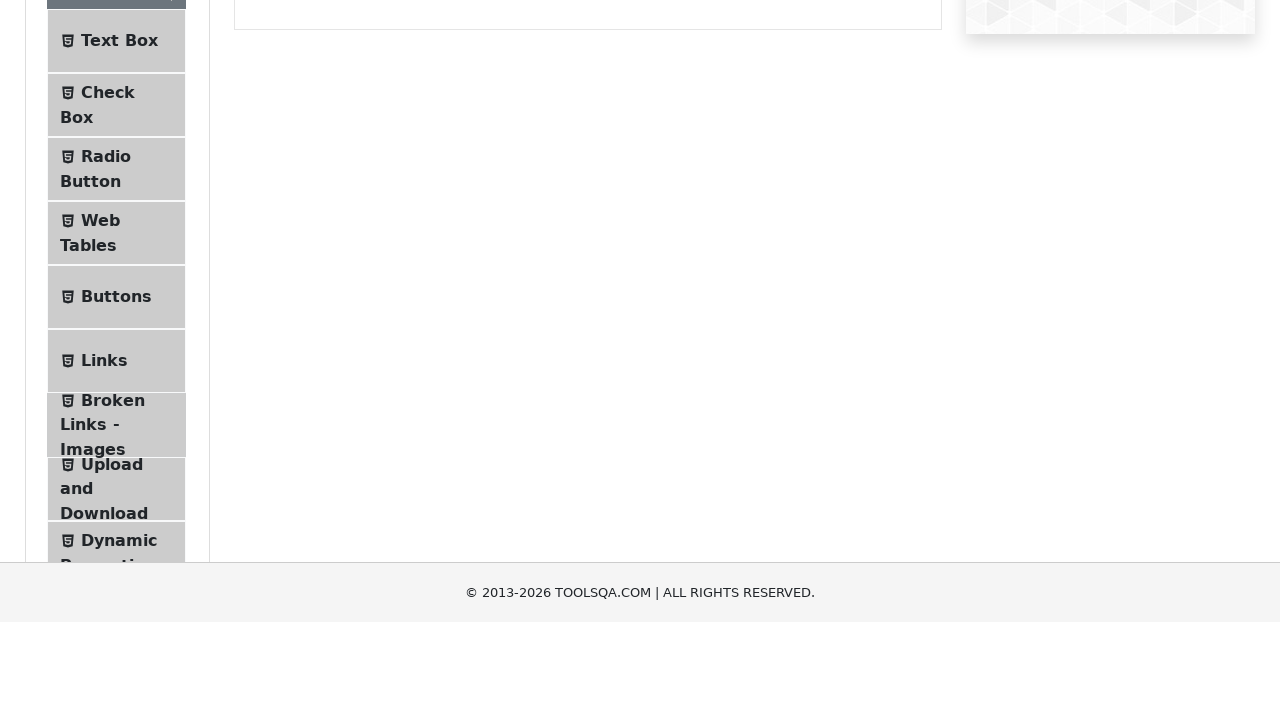

Clicked on Links menu item at (104, 581) on .menu-list >> text=Links
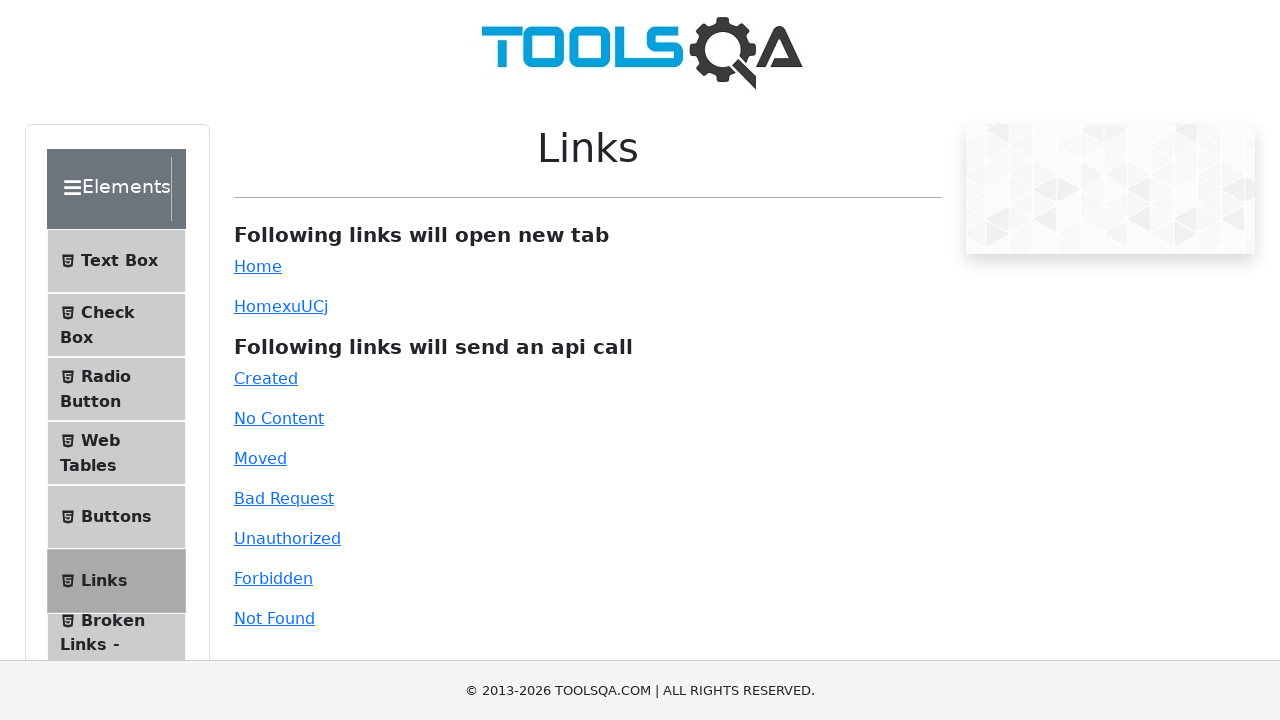

Clicked on Not Found API link at (274, 618) on #invalid-url
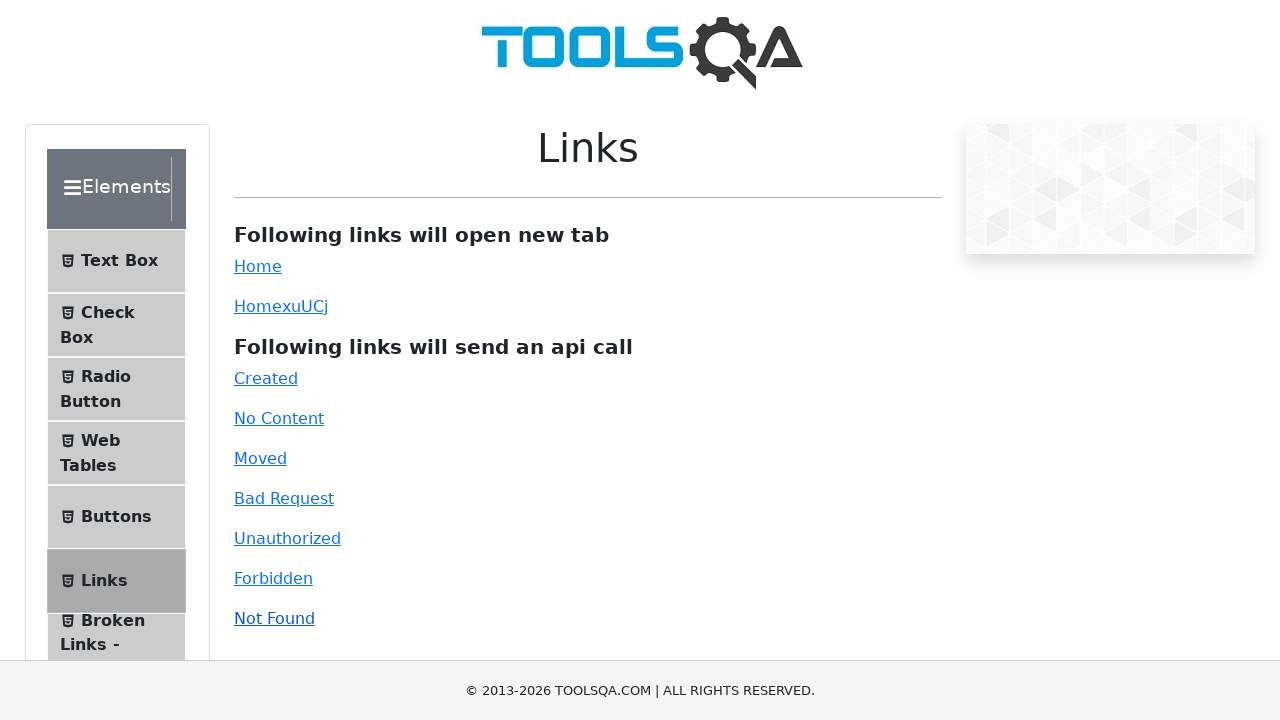

Verified Not Found API link returned 404 response message
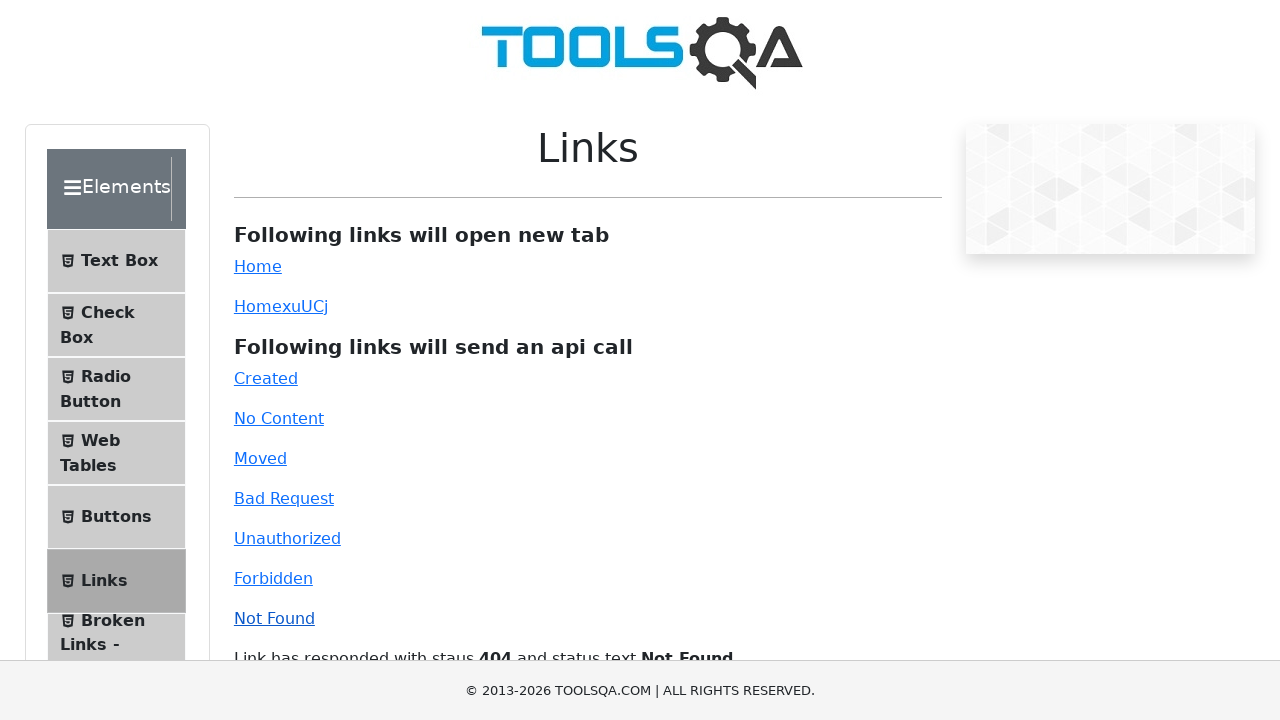

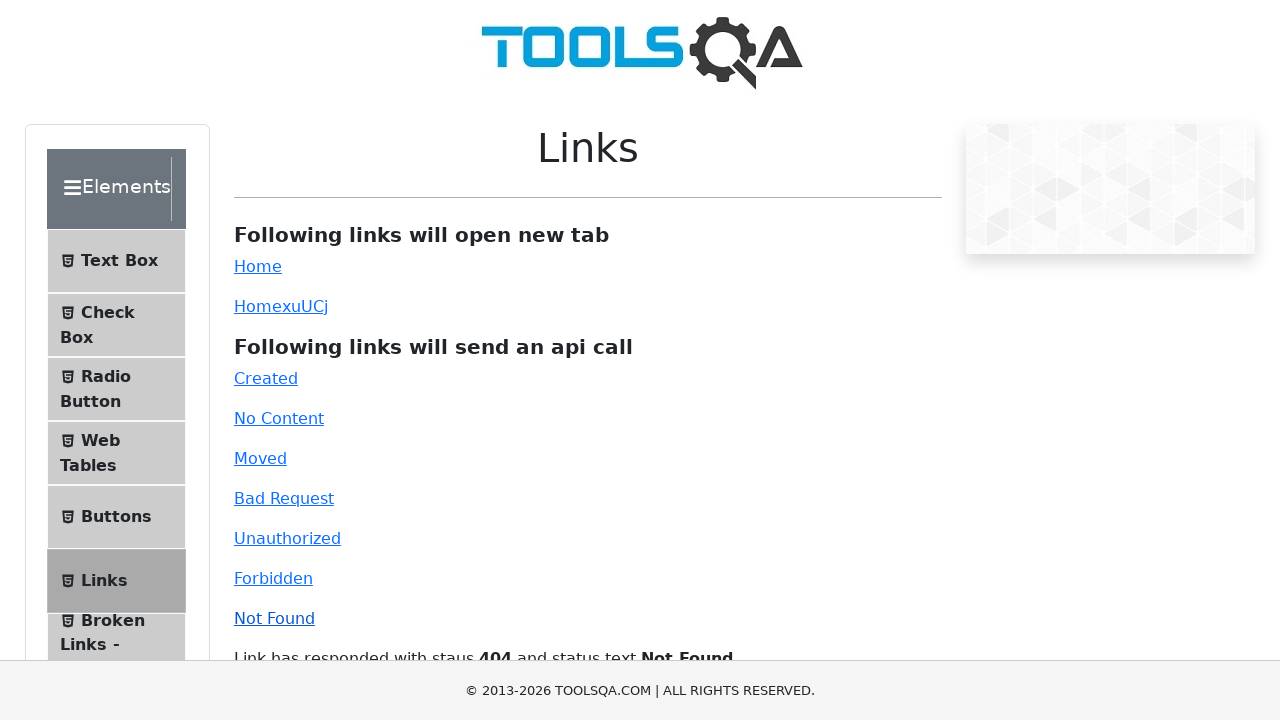